Tests clicking the JMeter footer link and verifies navigation to the JMeter page

Starting URL: https://rahulshettyacademy.com/AutomationPractice/

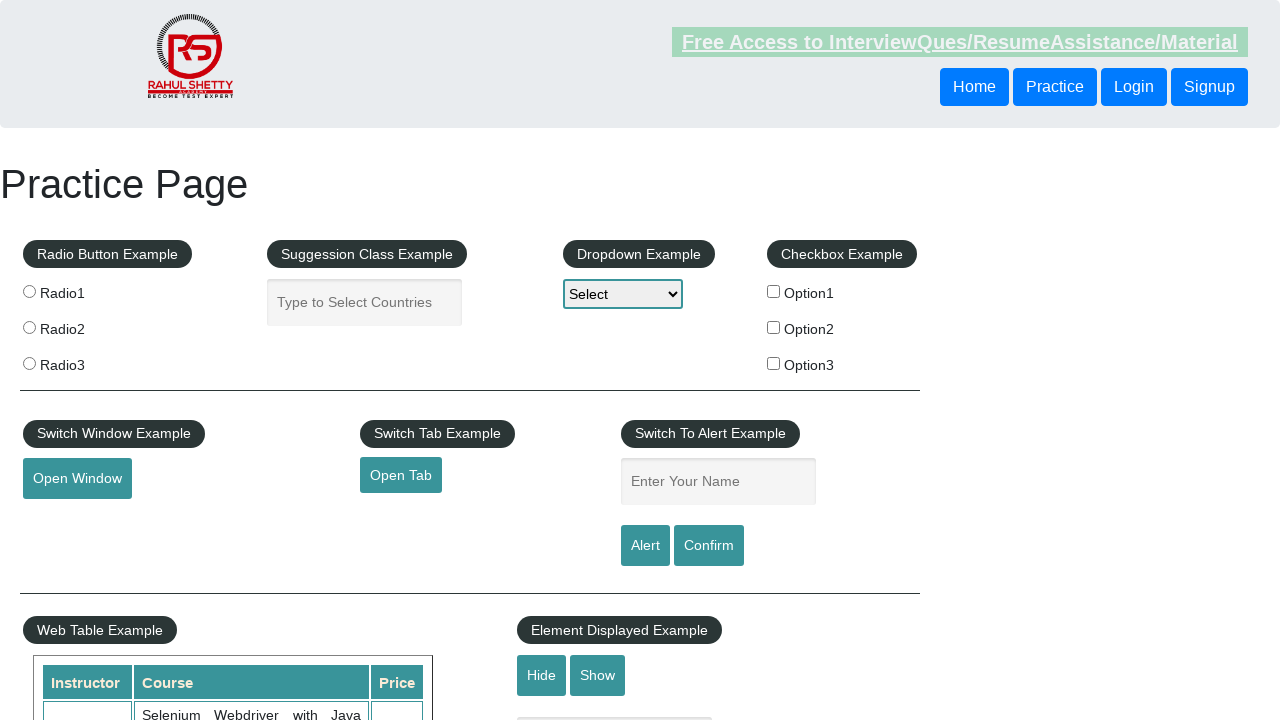

Clicked JMeter footer link at (60, 610) on a:text('JMeter')
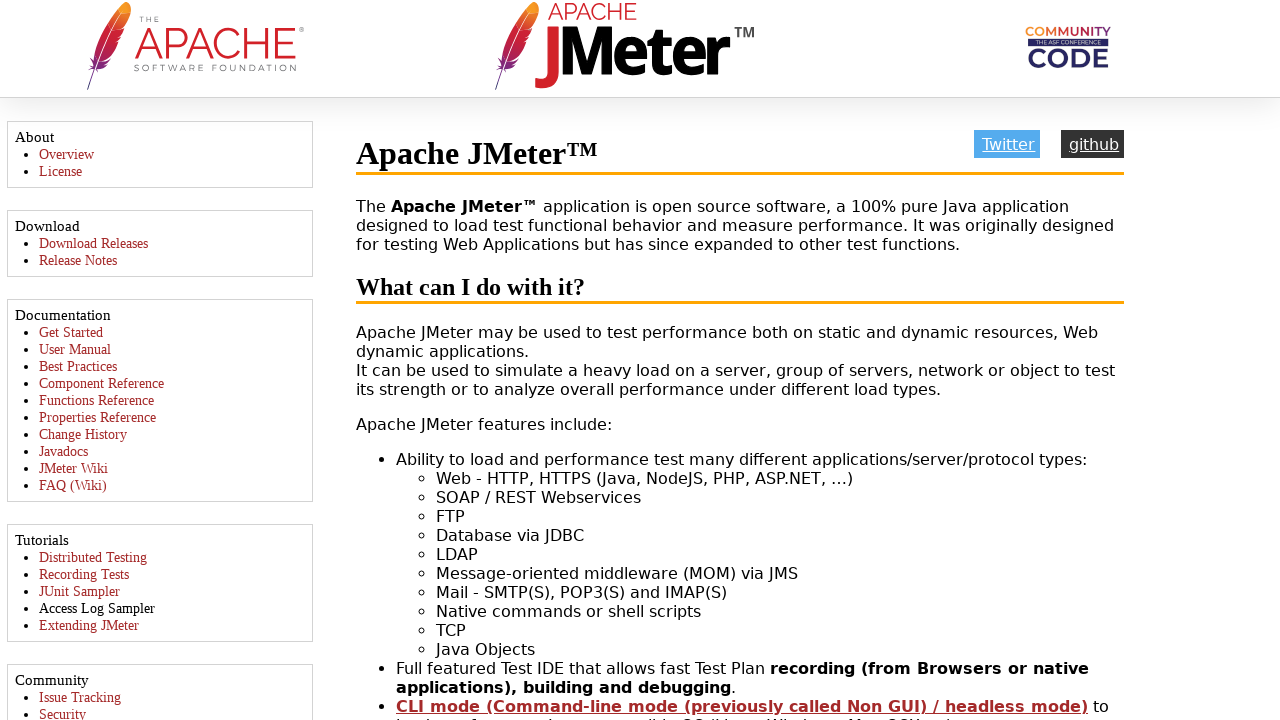

JMeter page loaded successfully
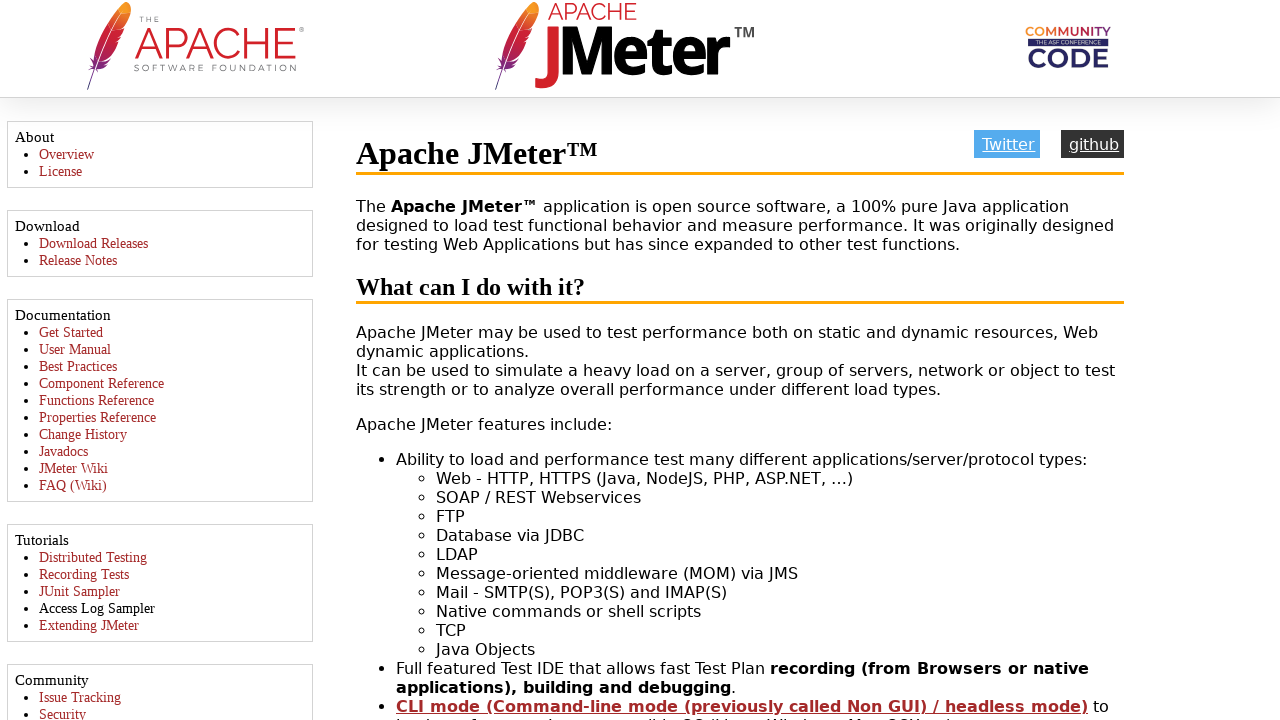

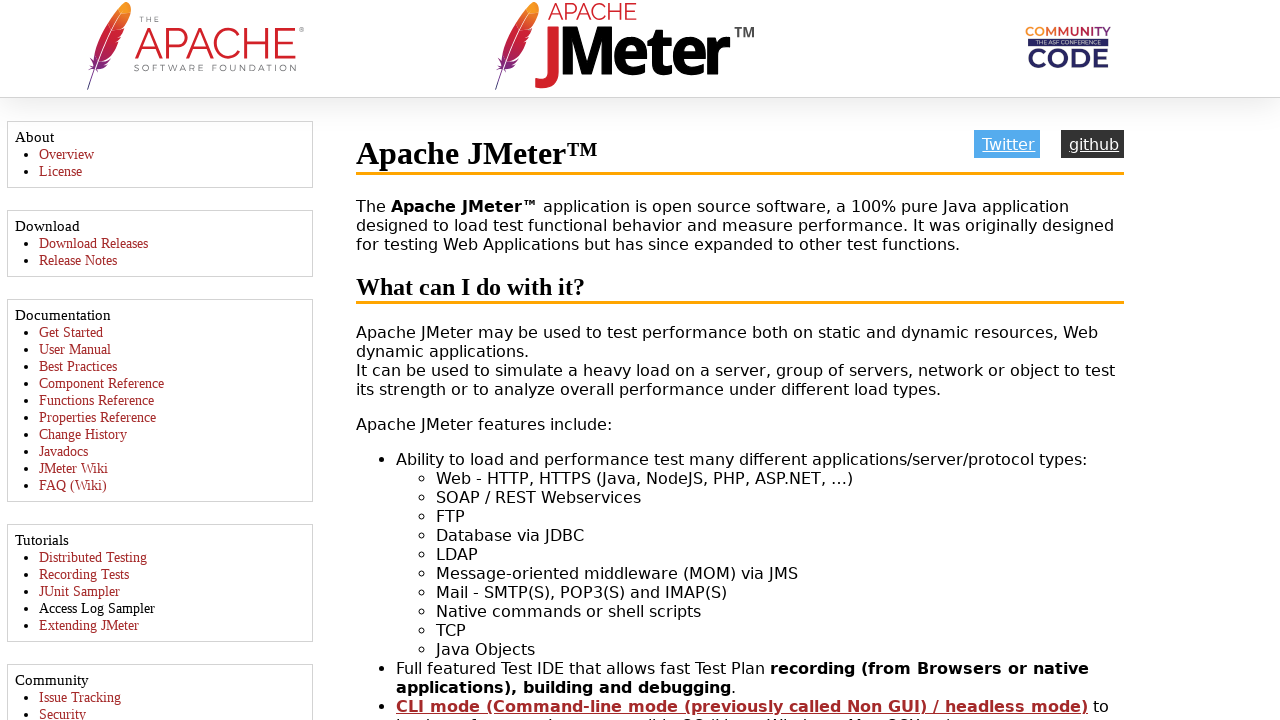